Tests information alert by clicking the JS Alert button, accepting the alert, and verifying the success message

Starting URL: https://loopcamp.vercel.app/javascript-alerts.html

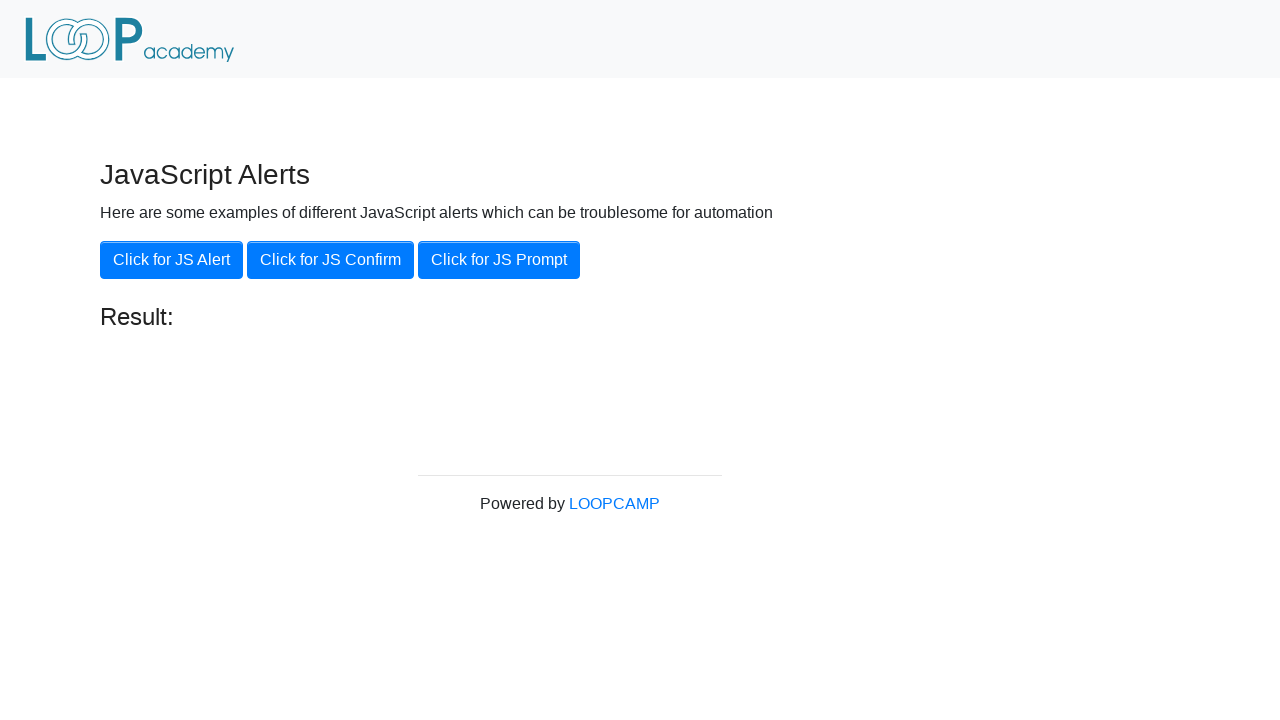

Clicked the JS Alert button at (172, 260) on xpath=//button[contains(text(),'Click for JS Alert')]
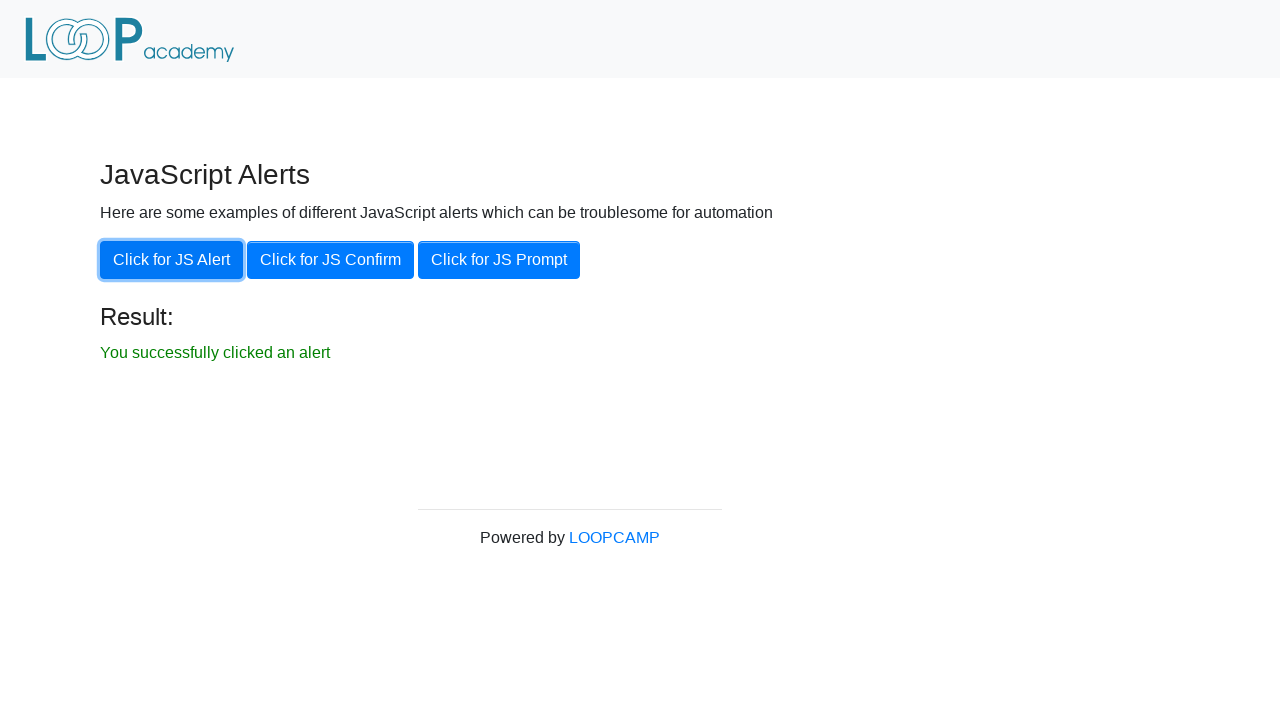

Set up dialog handler to accept alerts
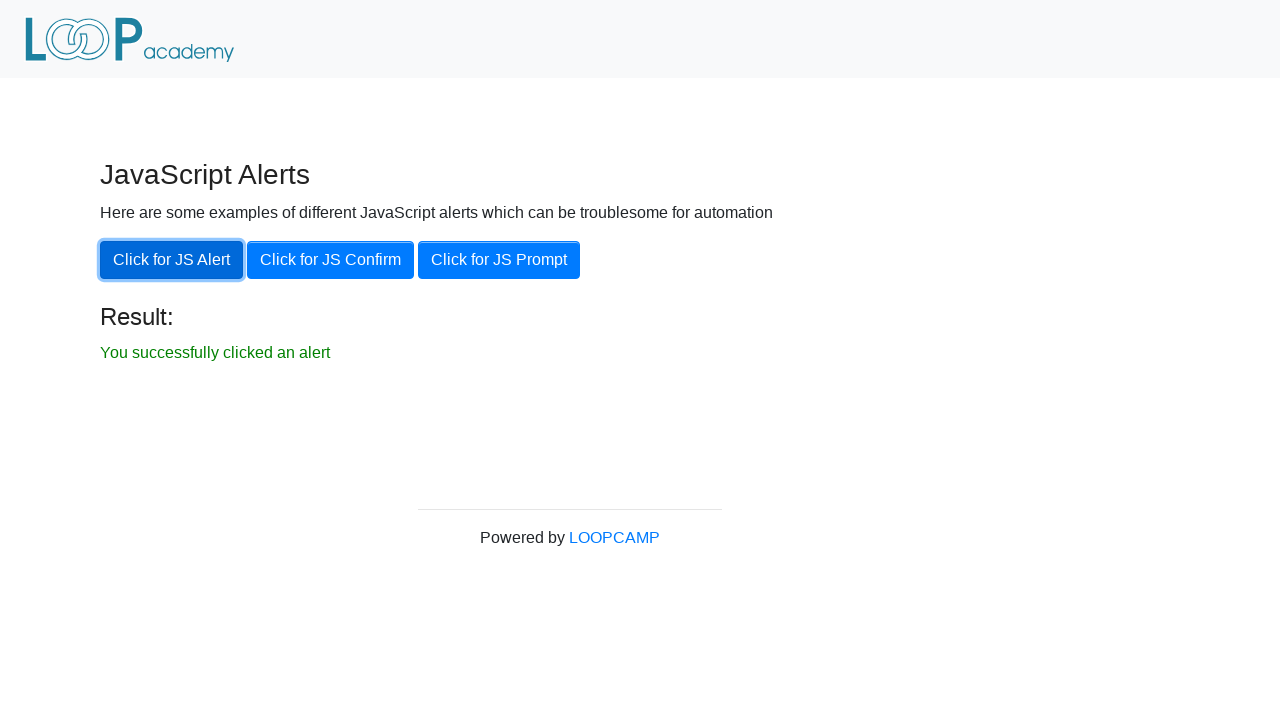

Clicked the JS Alert button to trigger alert at (172, 260) on xpath=//button[contains(text(),'Click for JS Alert')]
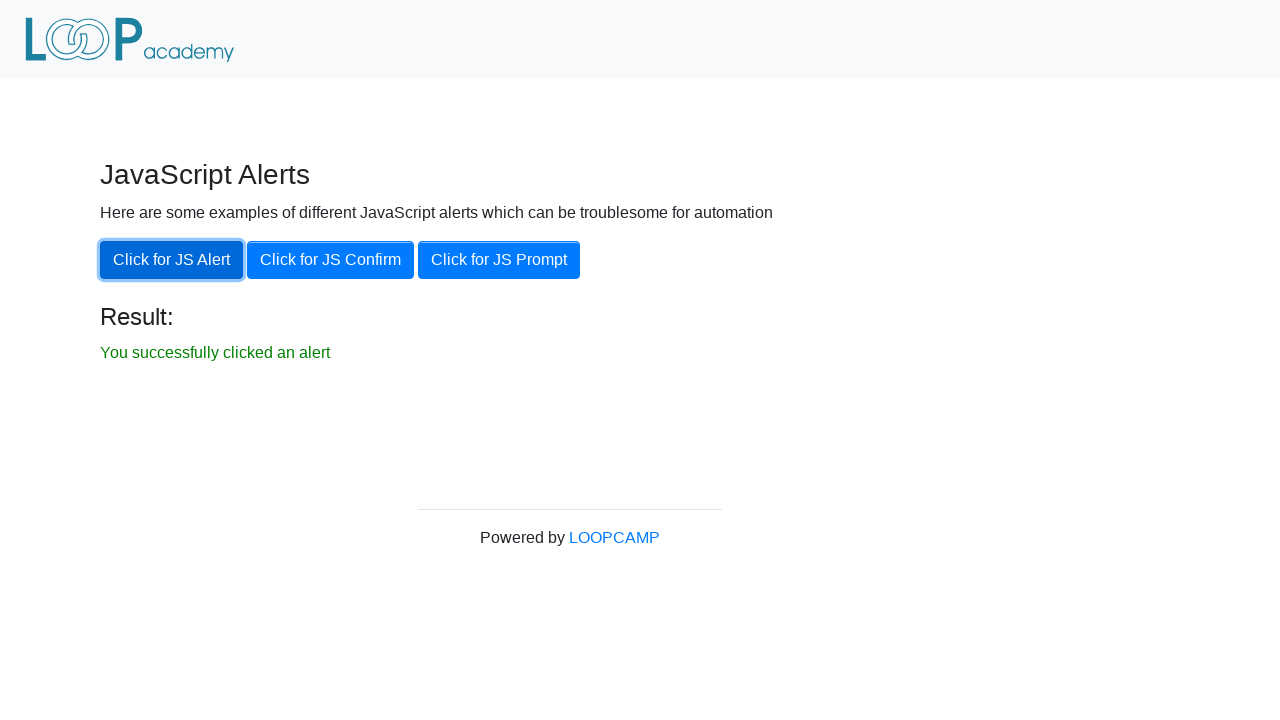

Verified success message 'You successfully clicked an alert' is displayed
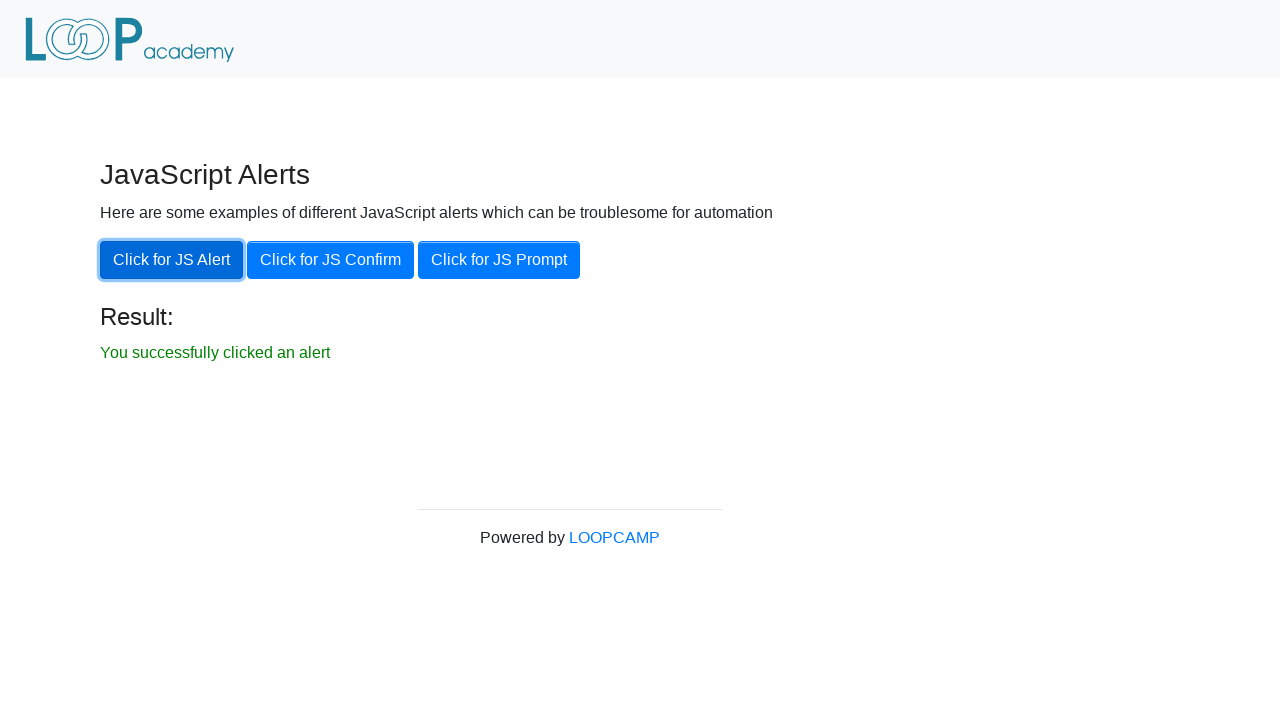

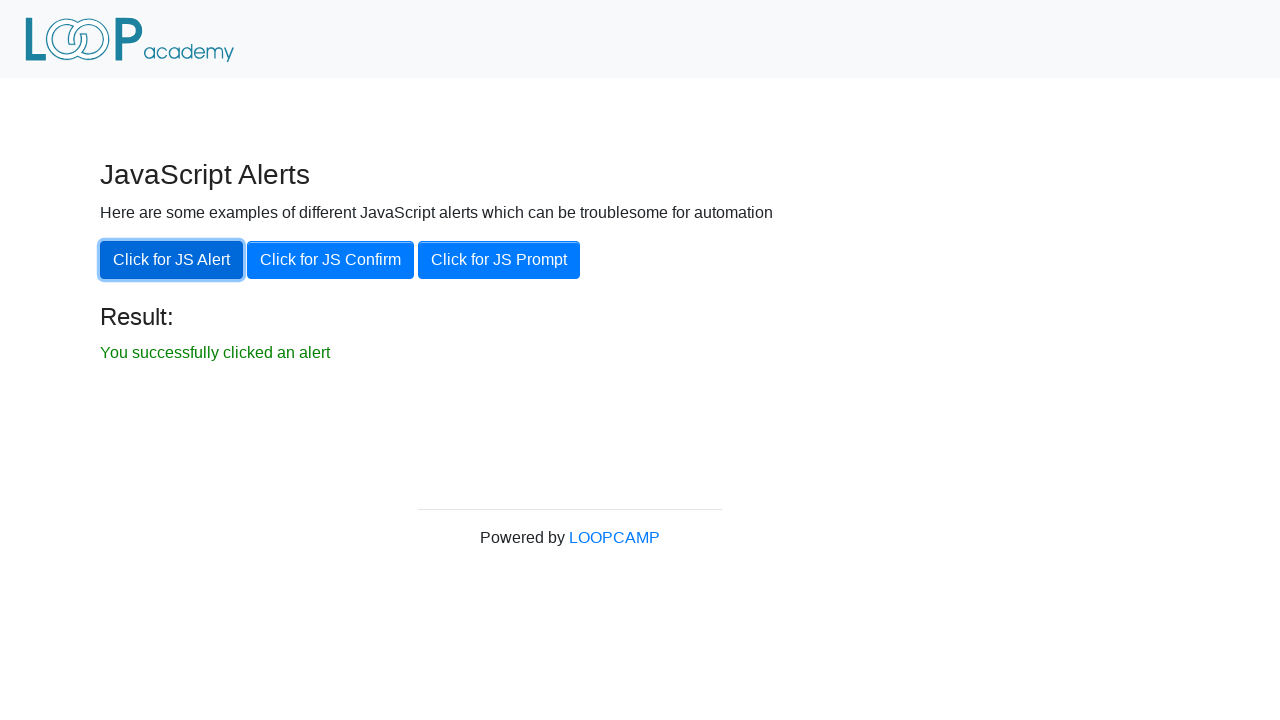